Tests static dropdown selection functionality by selecting options using three different methods: by index, by visible text, and by value on a currency dropdown.

Starting URL: https://rahulshettyacademy.com/dropdownsPractise

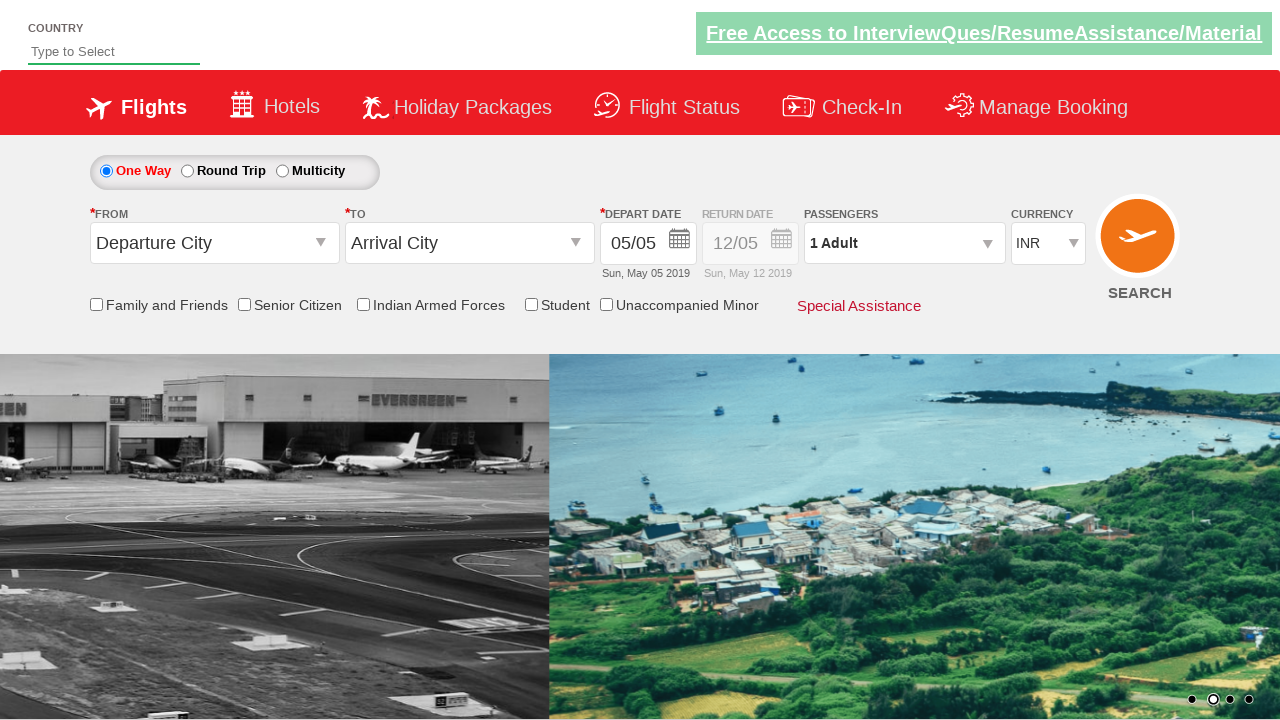

Selected currency dropdown option by index 3 (USD) on #ctl00_mainContent_DropDownListCurrency
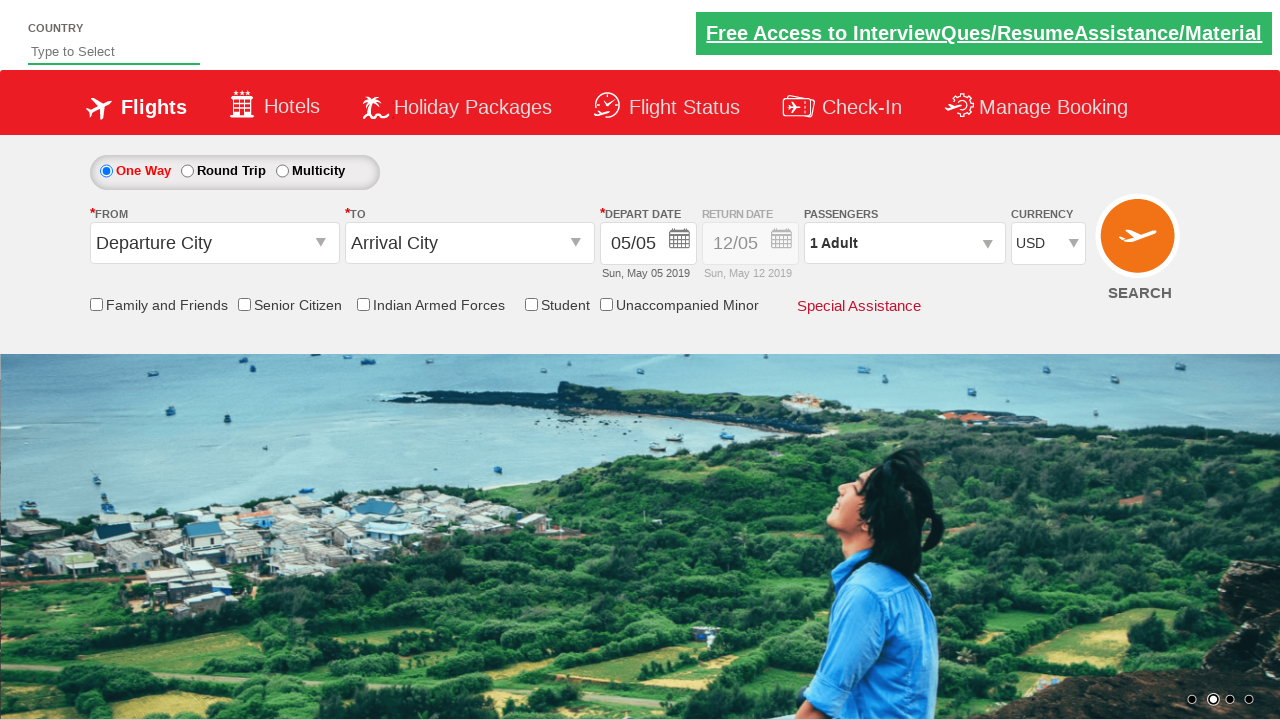

Waited 500ms for USD selection to apply
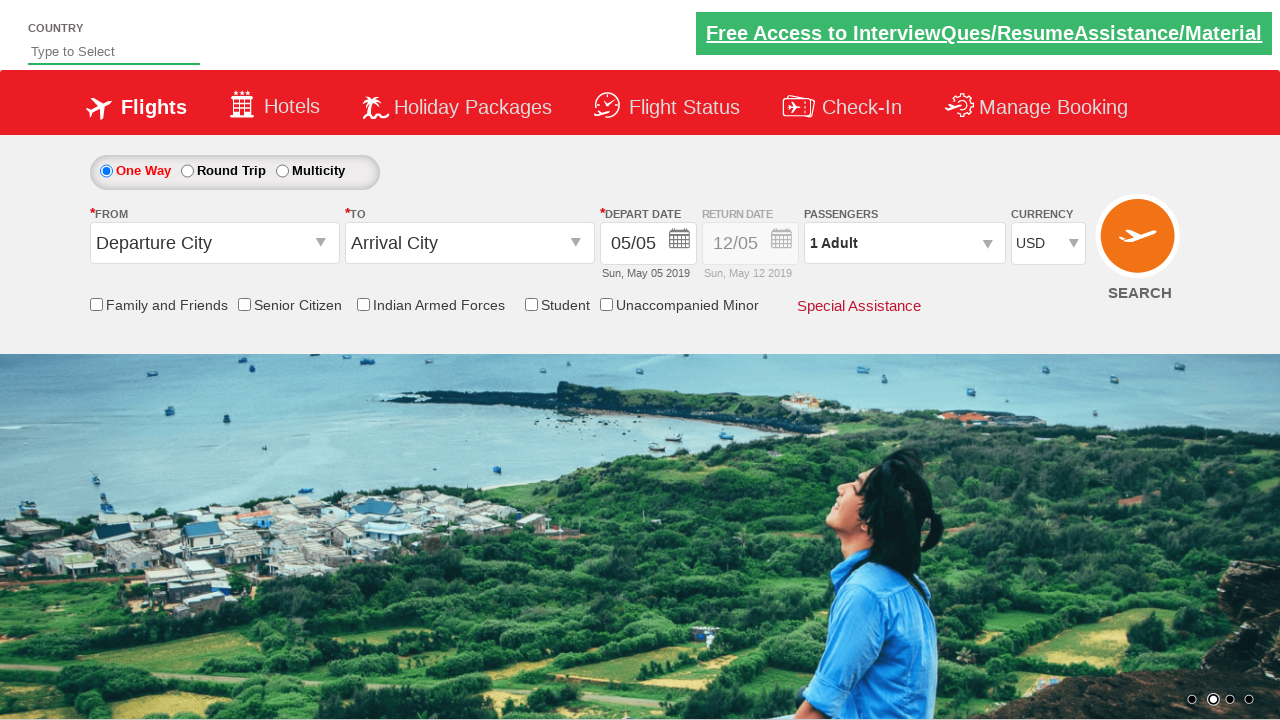

Selected currency dropdown option by visible text (AED) on #ctl00_mainContent_DropDownListCurrency
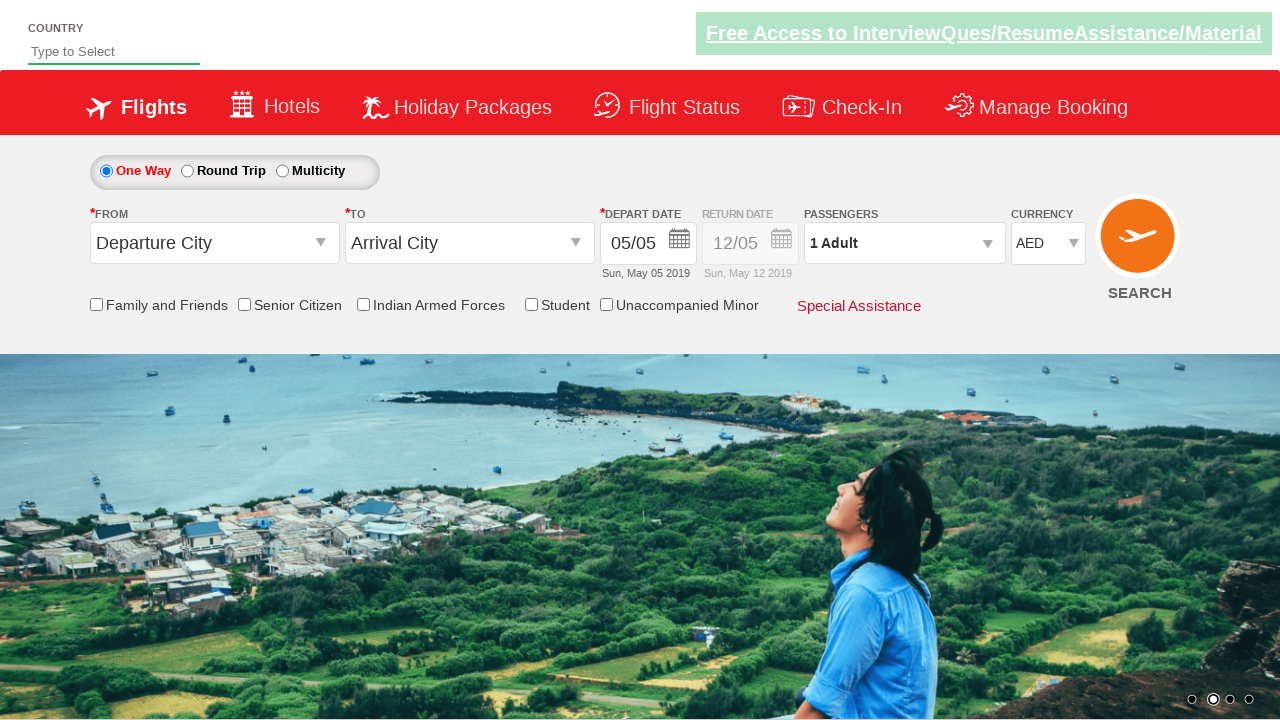

Waited 500ms for AED selection to apply
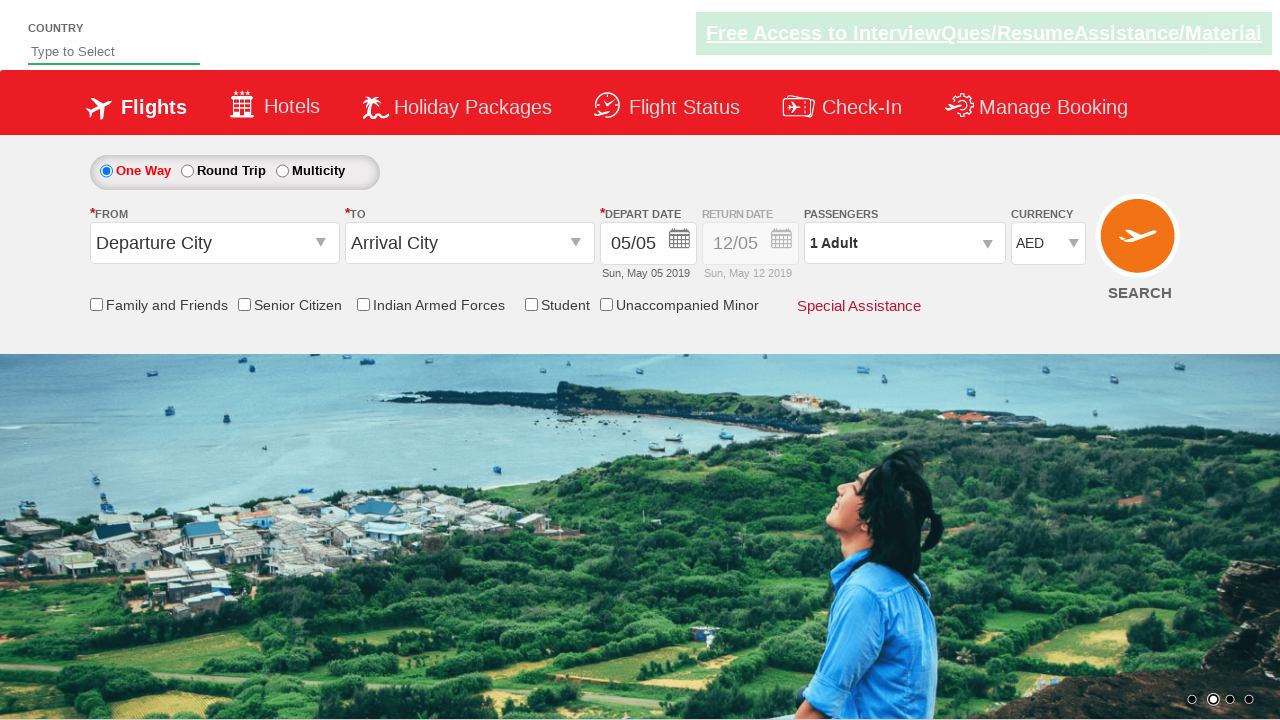

Selected currency dropdown option by value (INR) on #ctl00_mainContent_DropDownListCurrency
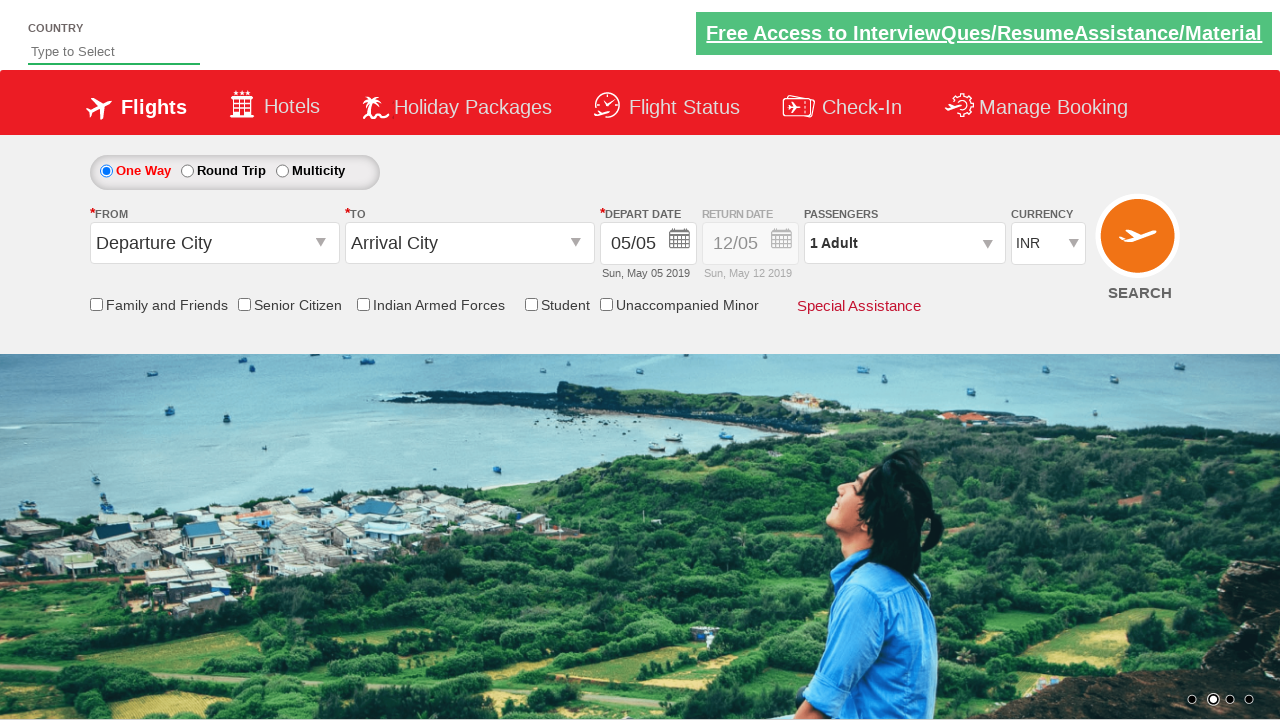

Verified currency dropdown is present after final INR selection
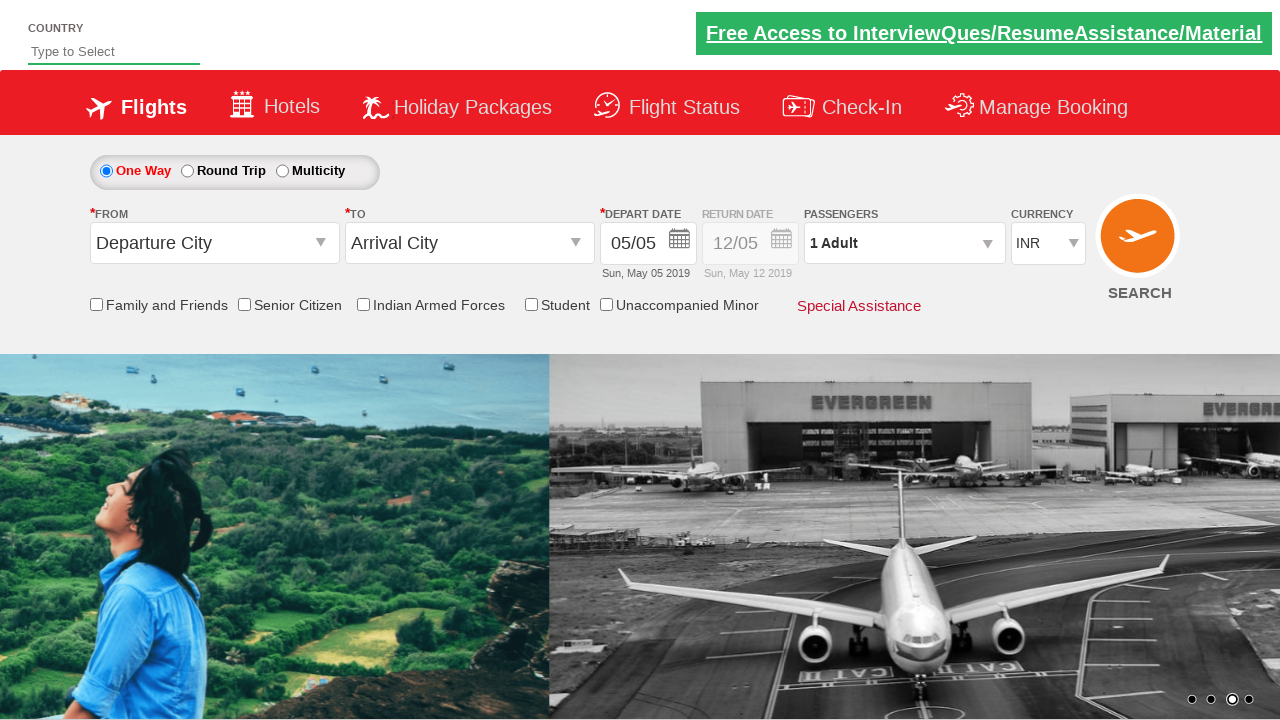

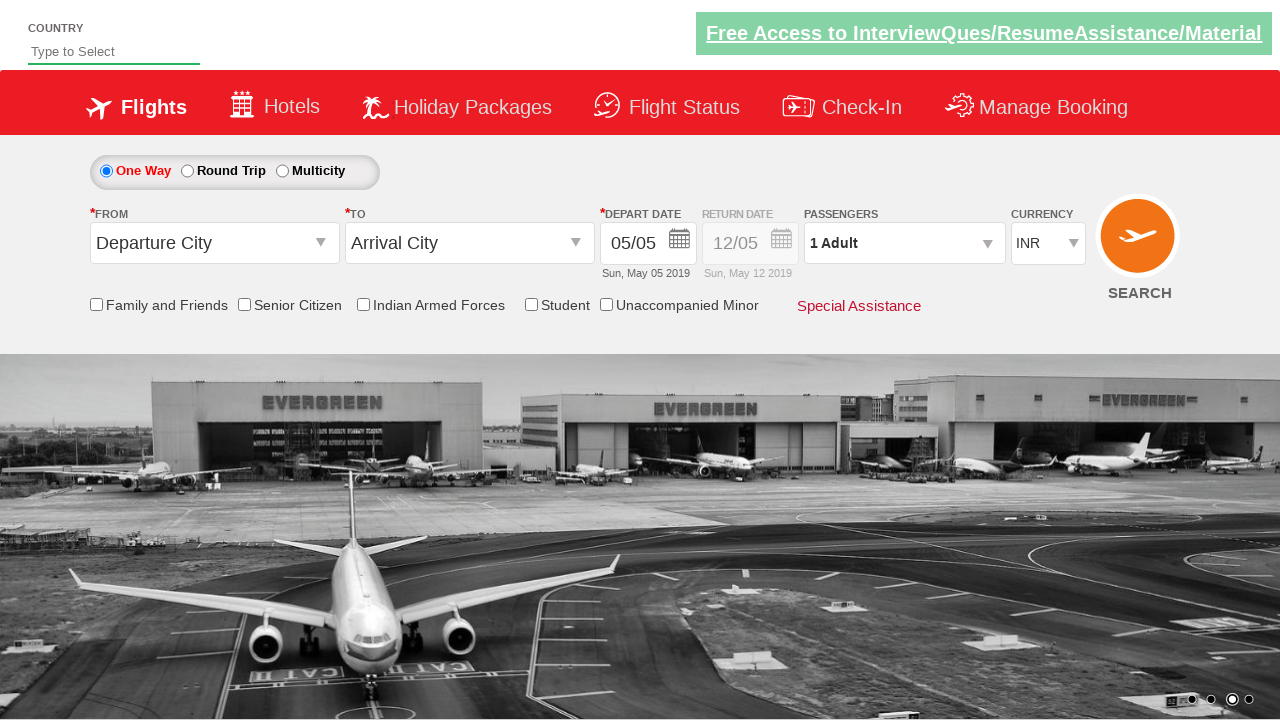